Tests checkbox functionality on the Heroku test app by navigating to the checkboxes page, verifying initial states, clicking checkboxes to toggle them, and verifying the state changes.

Starting URL: http://the-internet.herokuapp.com/

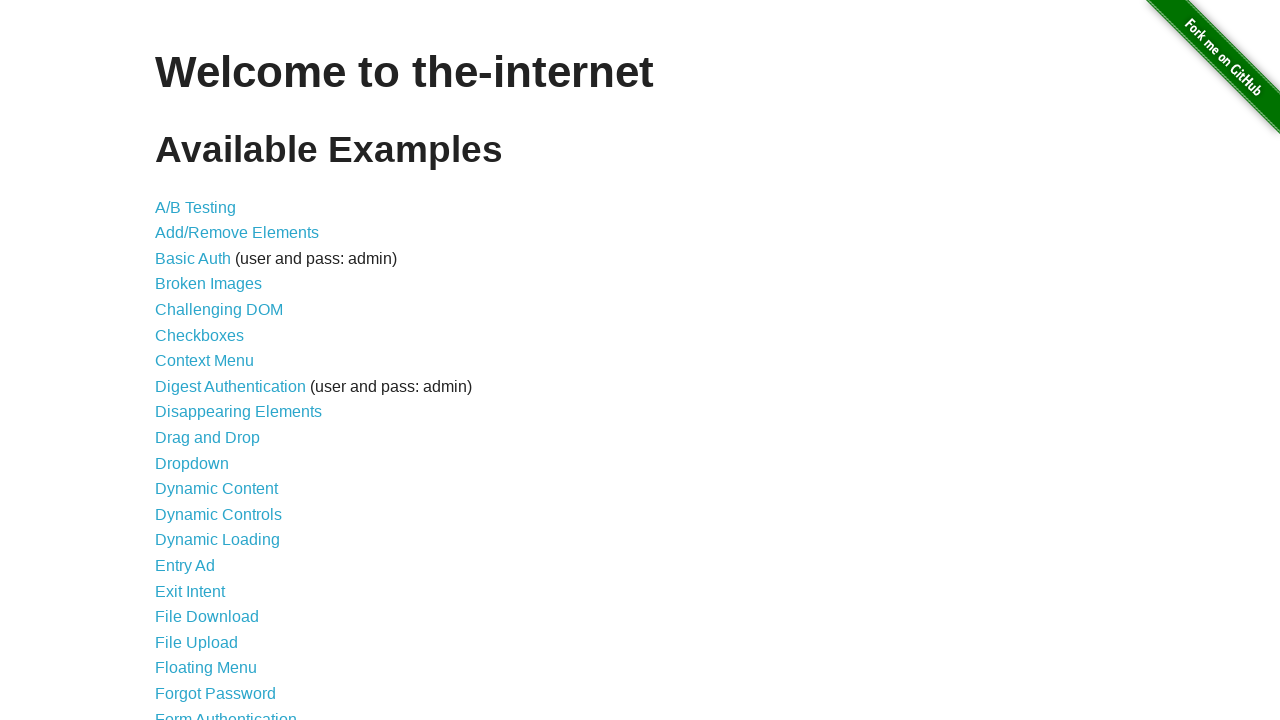

Clicked on checkboxes link to navigate to checkbox page at (200, 335) on a[href='/checkboxes']
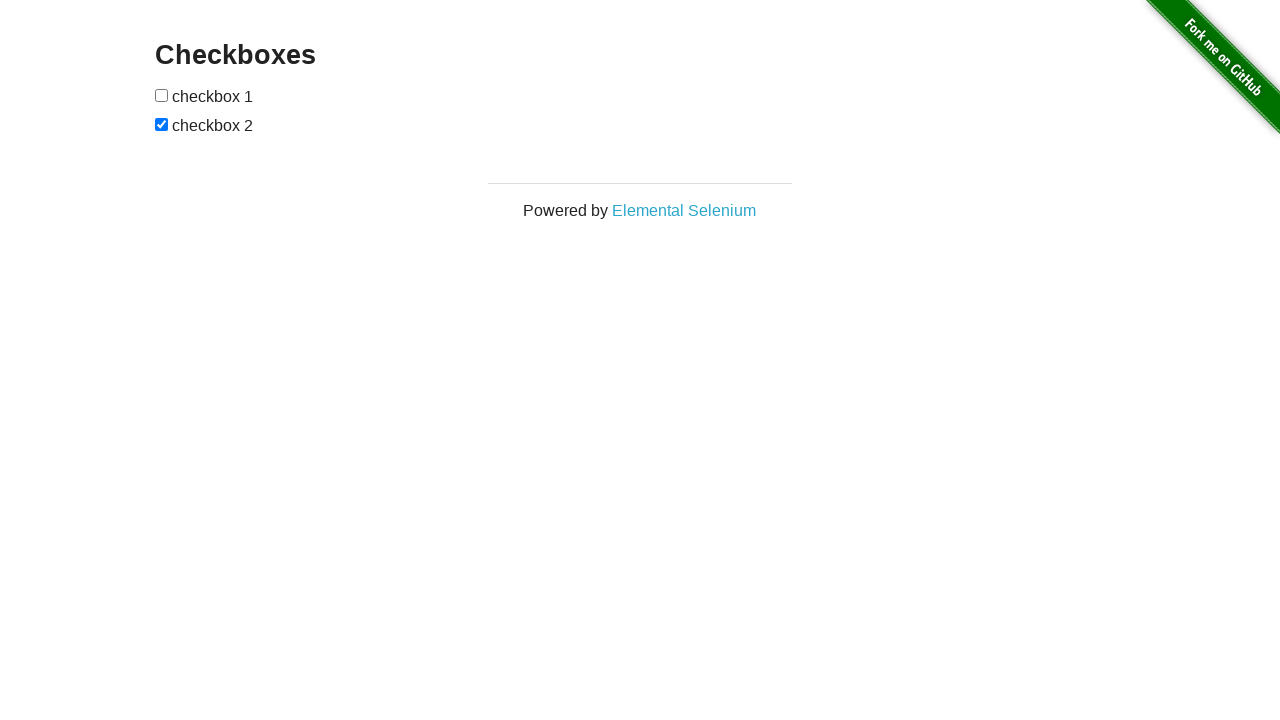

Checkboxes form inputs are now visible
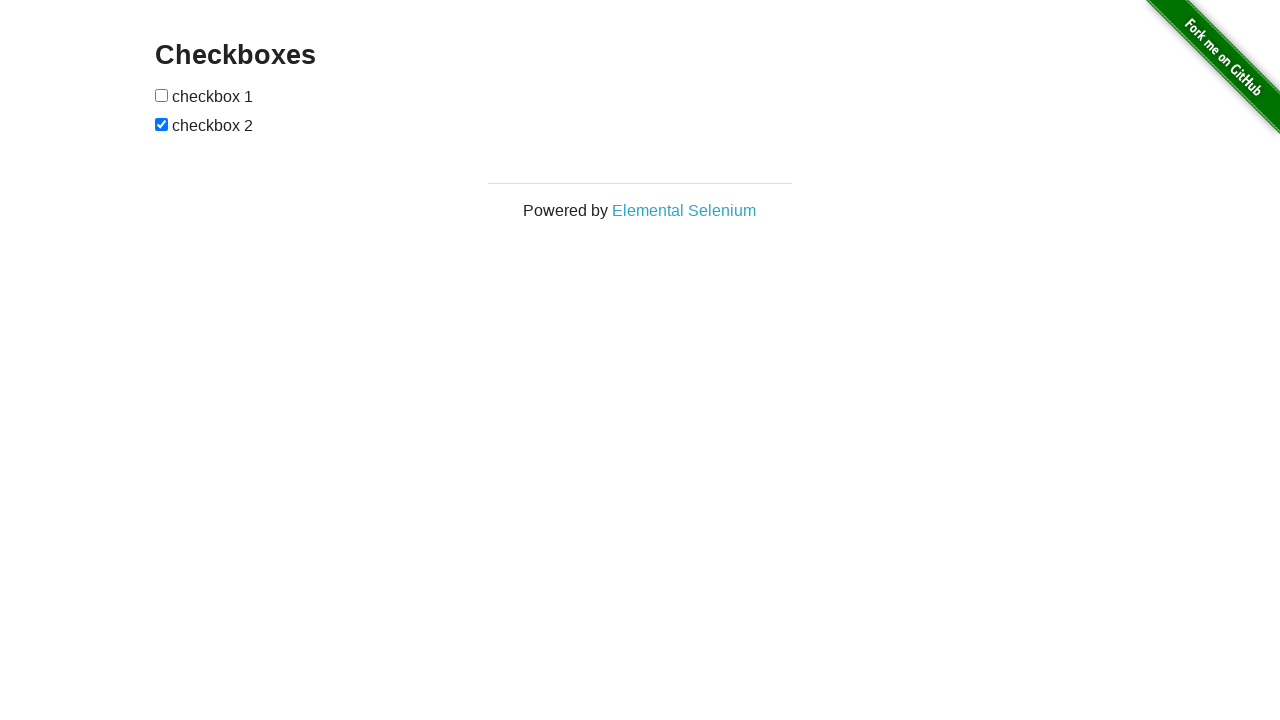

Located first checkbox element
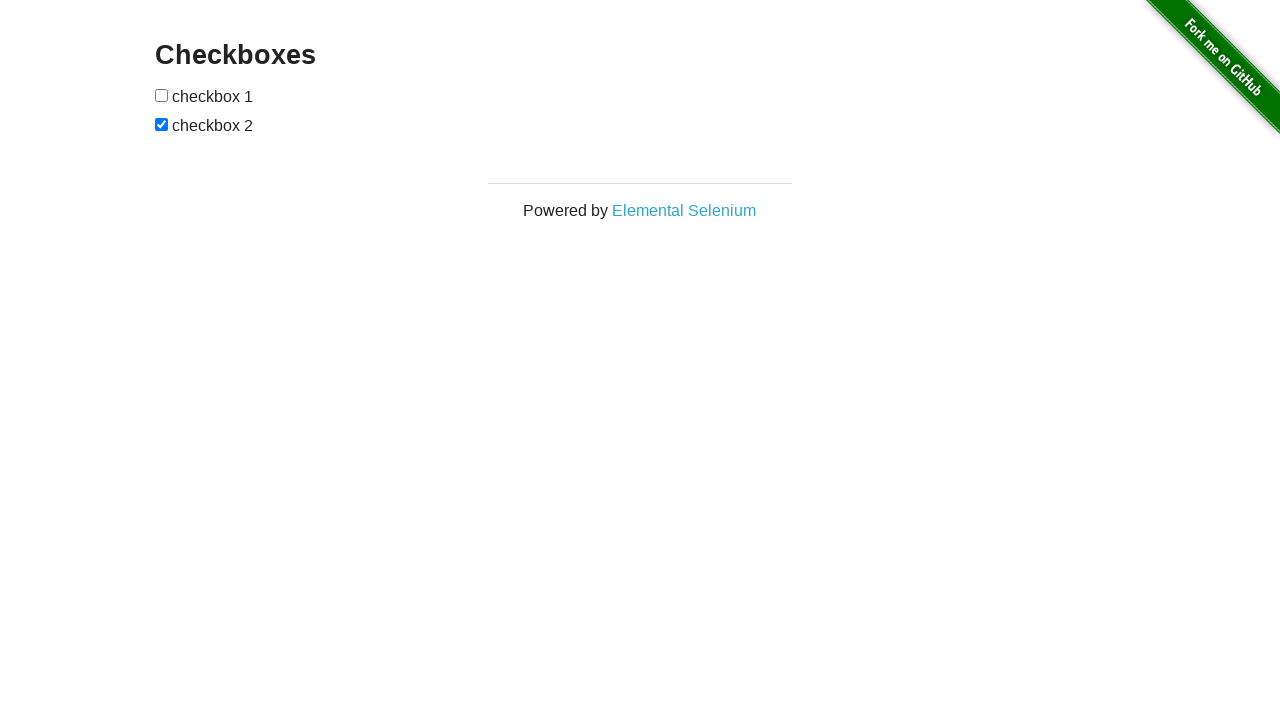

Verified first checkbox is unchecked initially
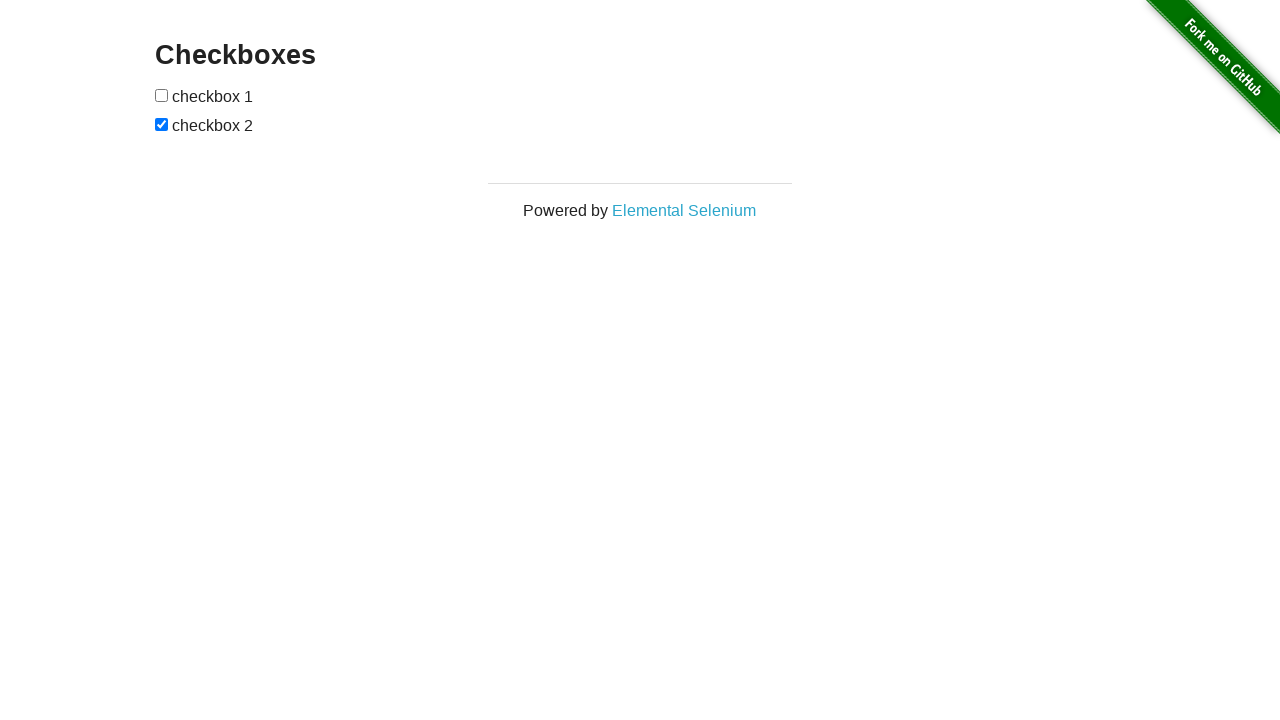

Clicked first checkbox to check it at (162, 95) on form input:first-child
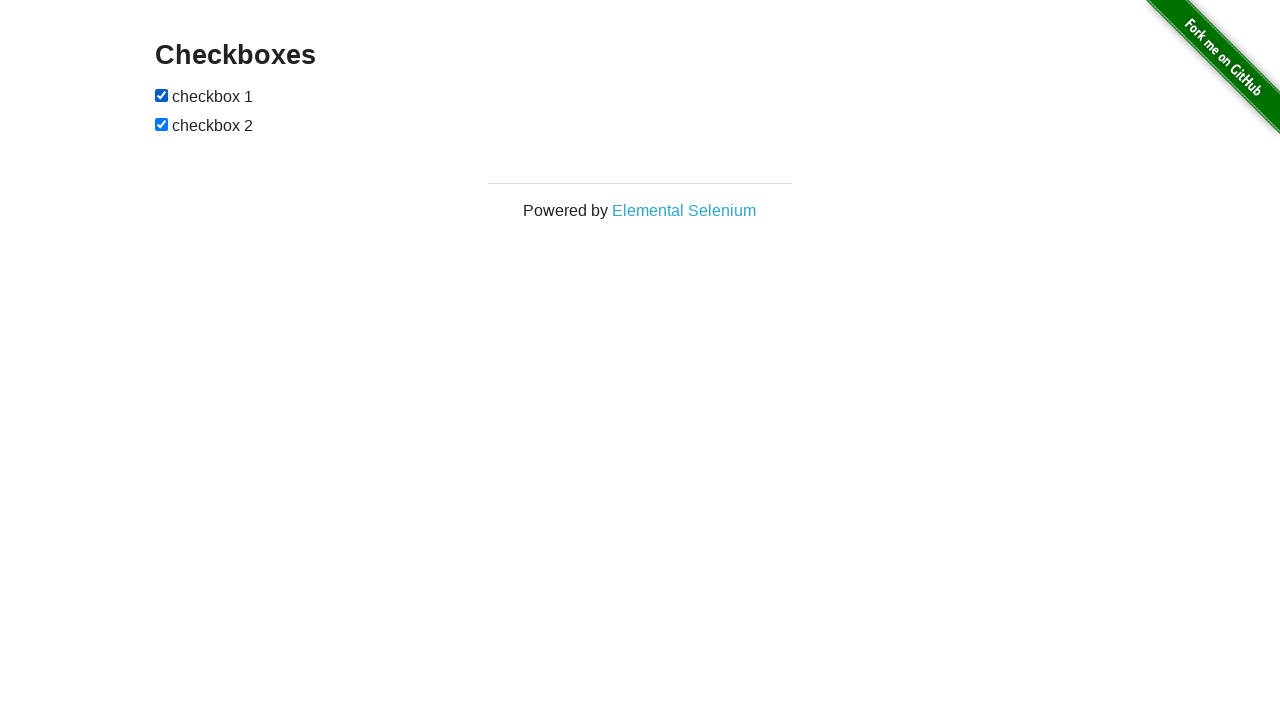

Verified first checkbox is now checked
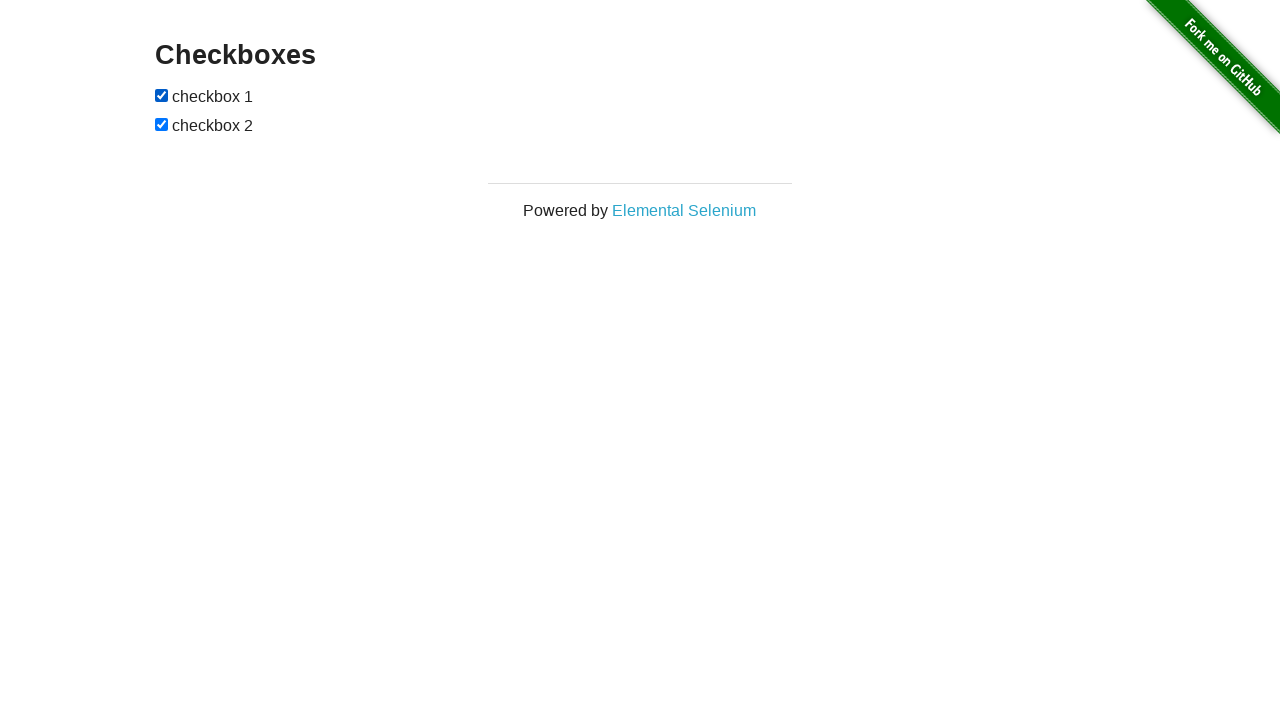

Located second checkbox element
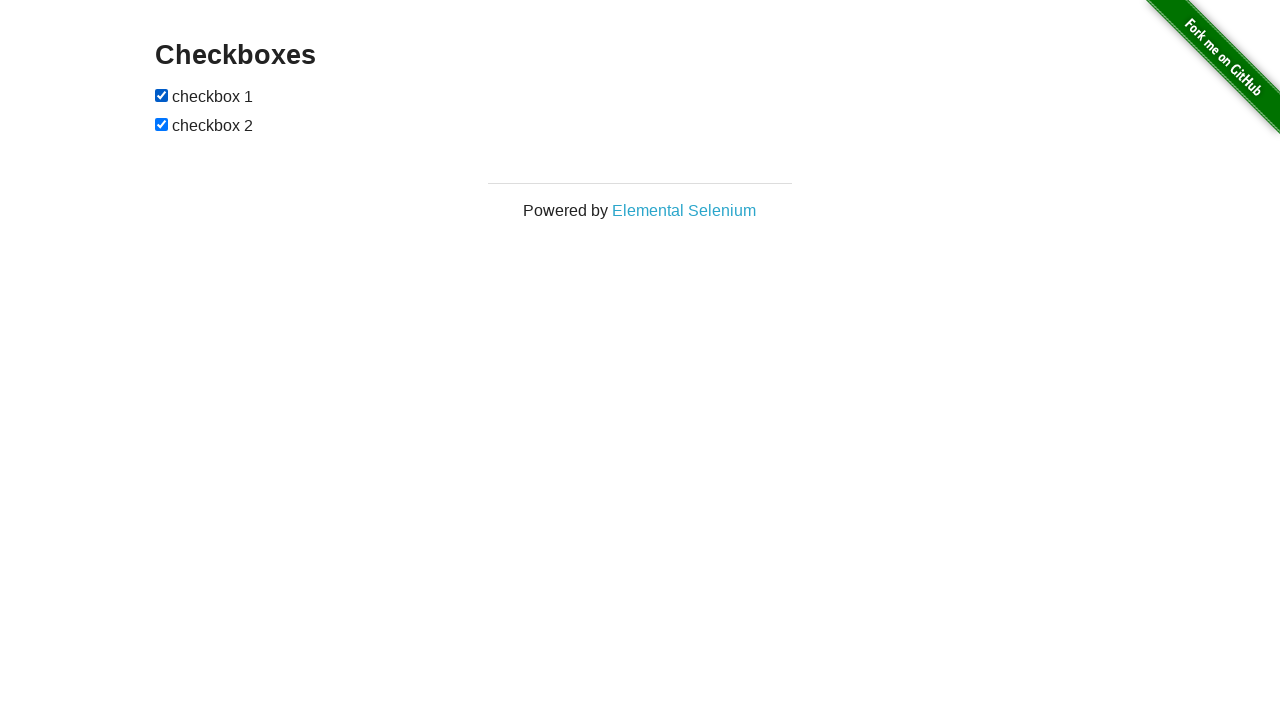

Verified second checkbox is checked initially
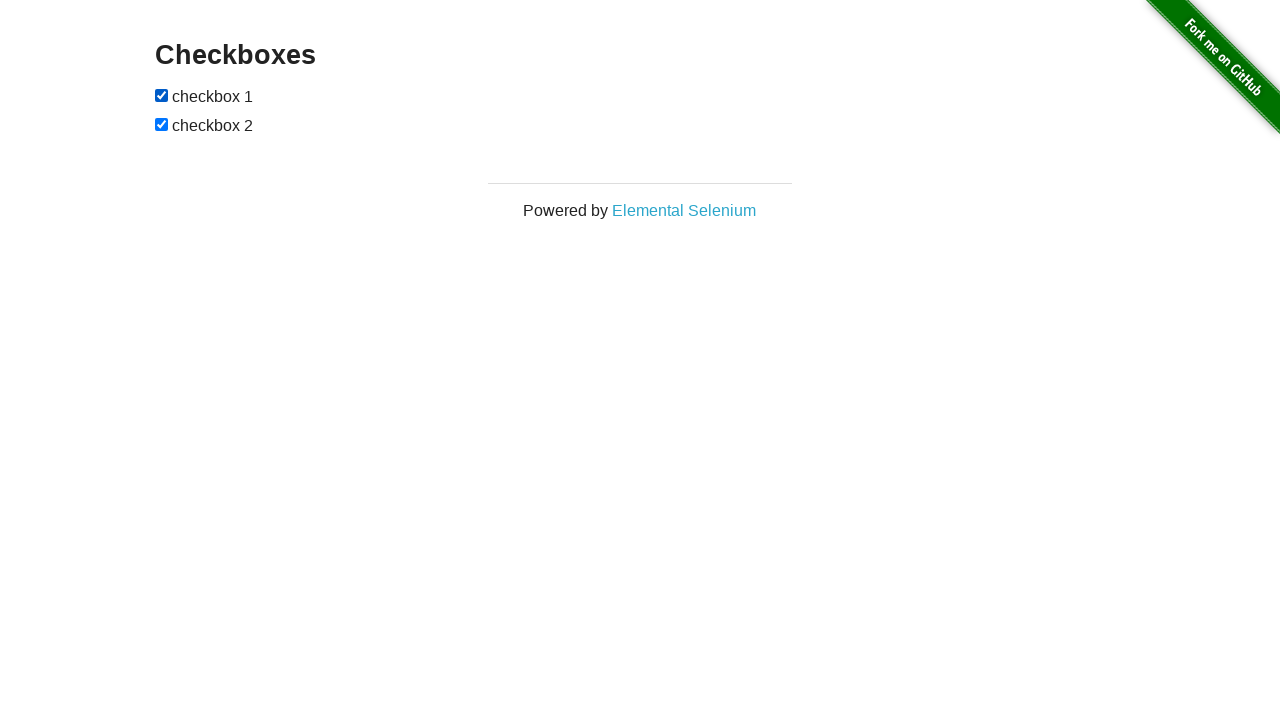

Clicked second checkbox to uncheck it at (162, 124) on form input:last-child
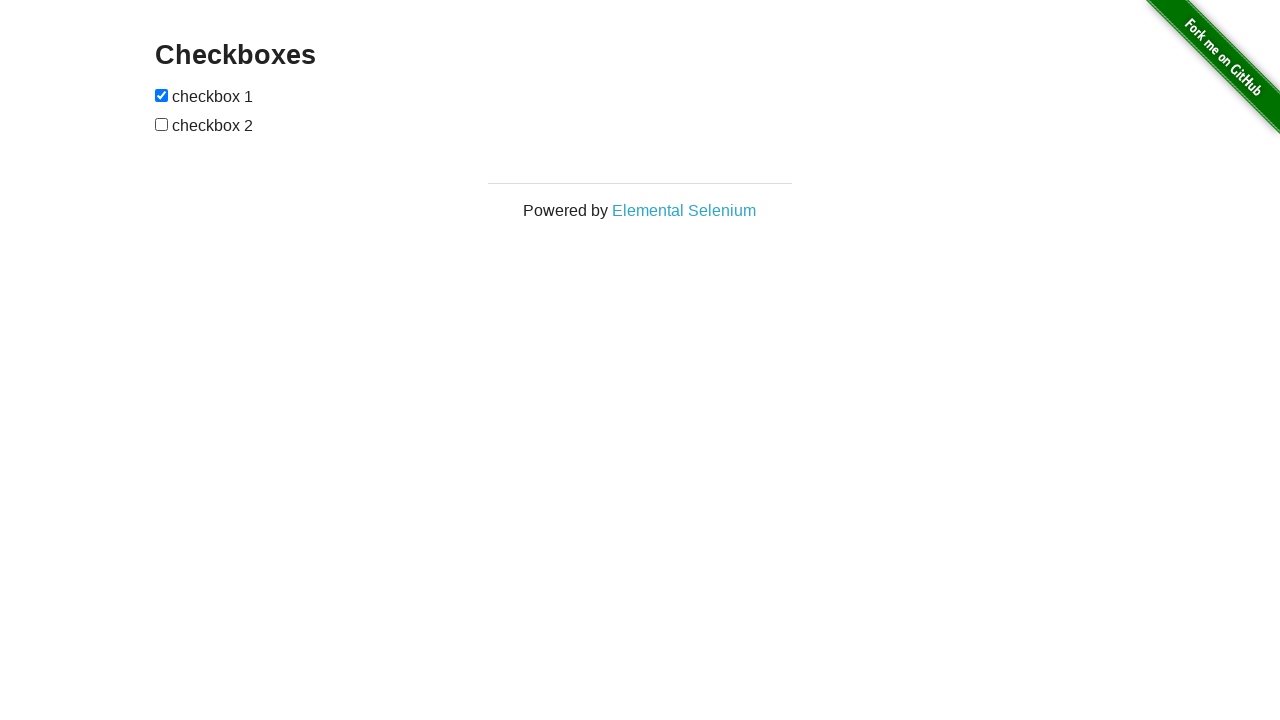

Verified second checkbox is now unchecked
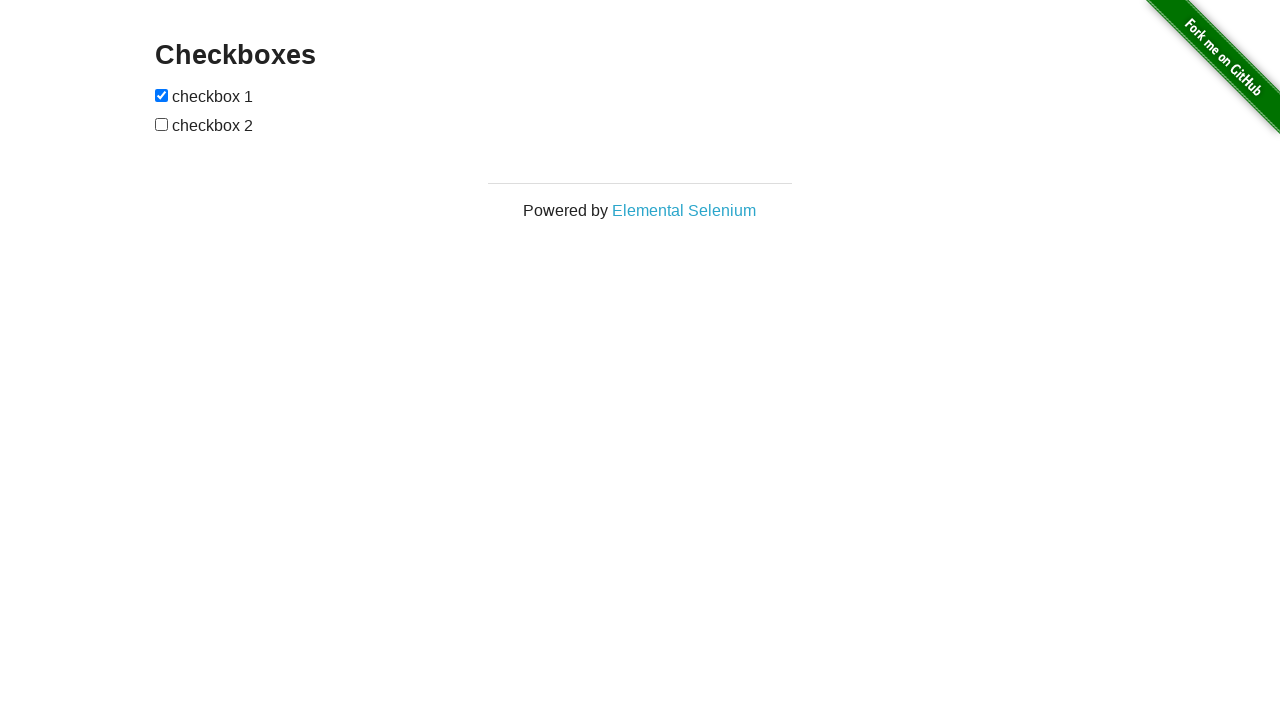

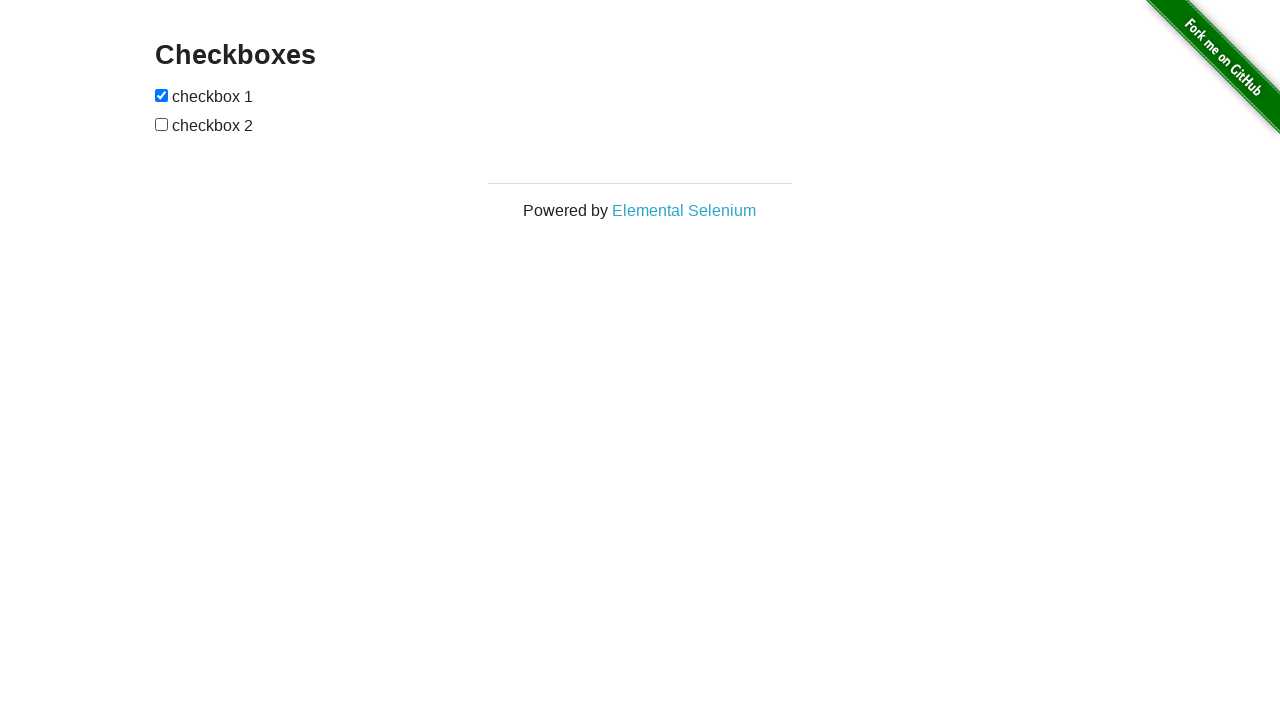